Tests Python.org search functionality using unittest framework

Starting URL: http://www.python.org

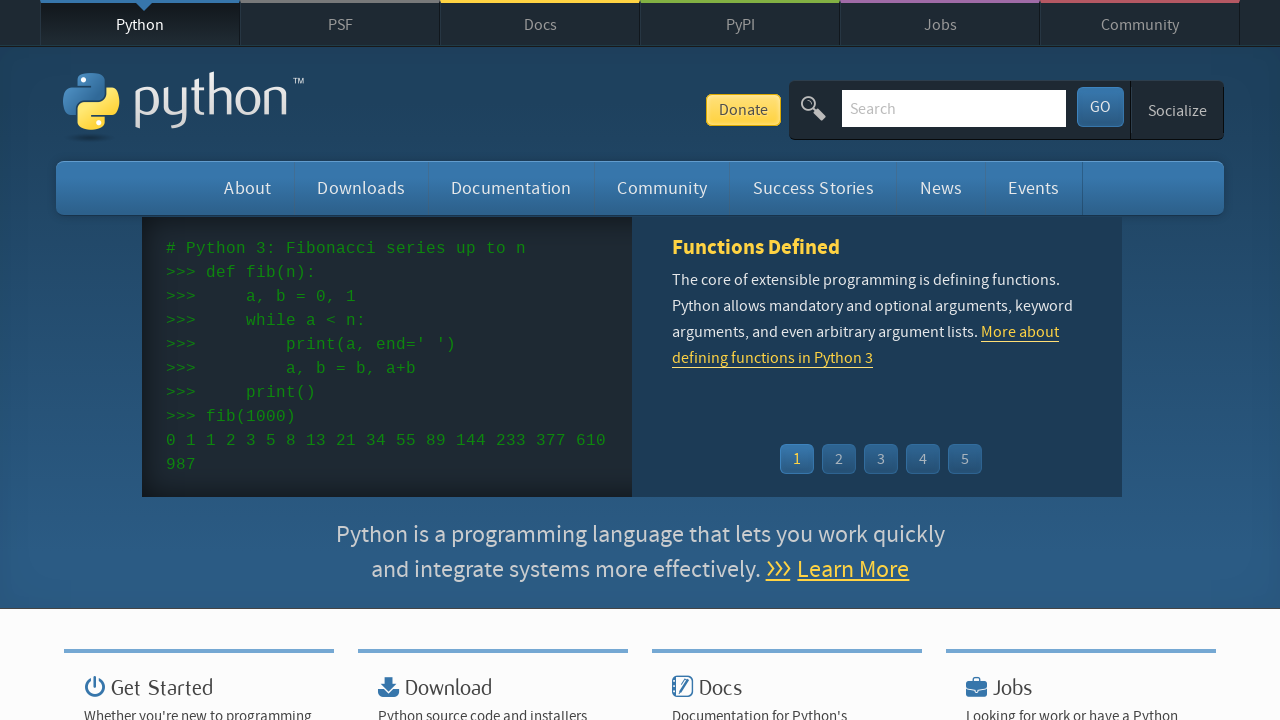

Filled search field with 'pycon' on input[name='q']
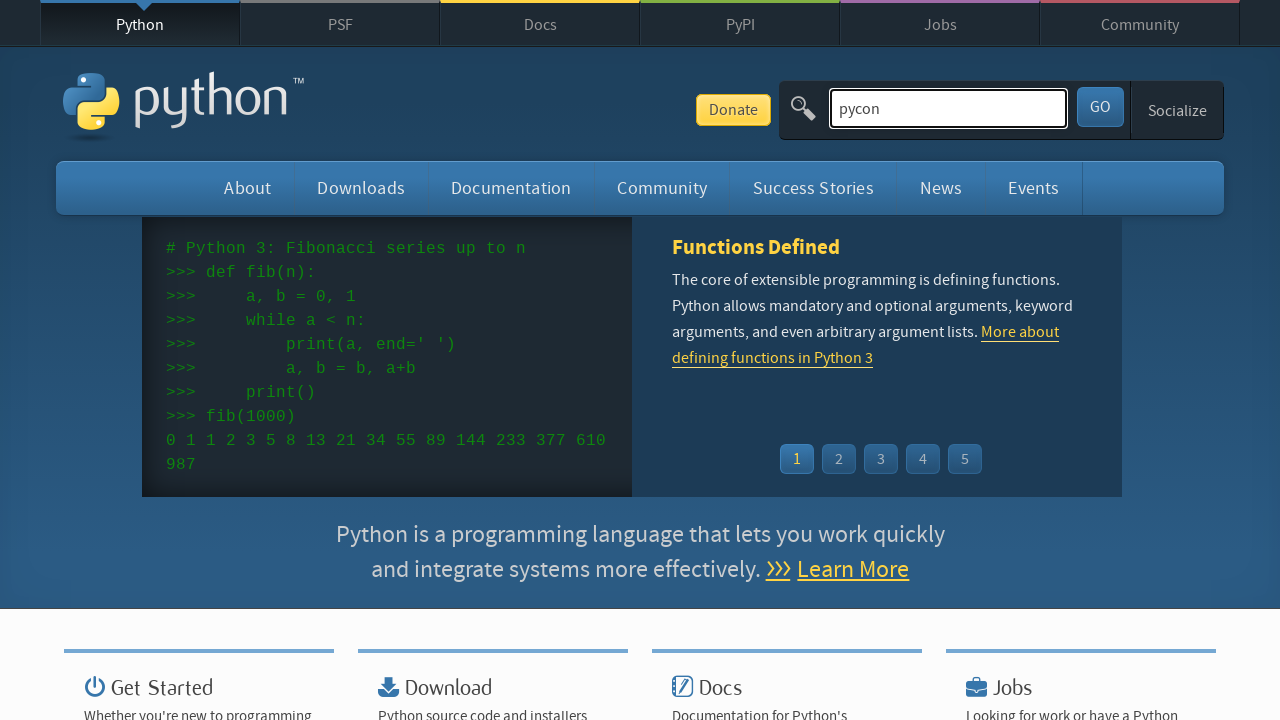

Pressed Enter to submit search on input[name='q']
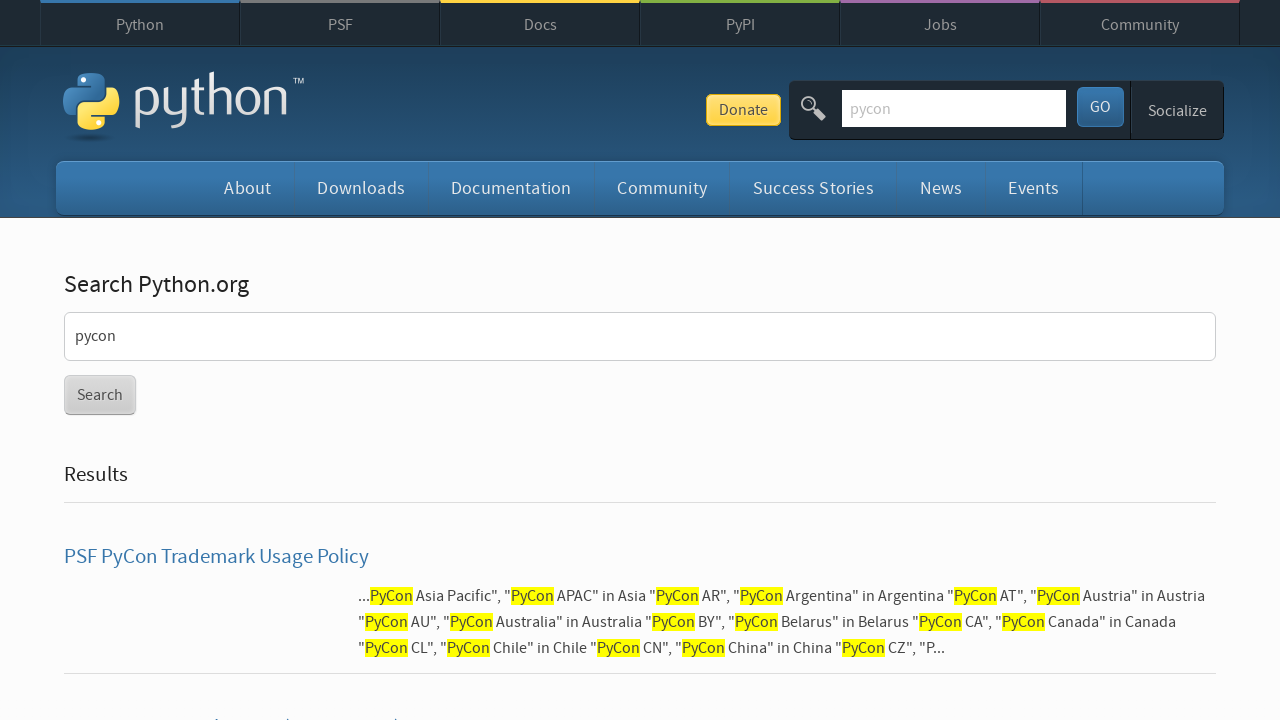

Page loaded after search submission
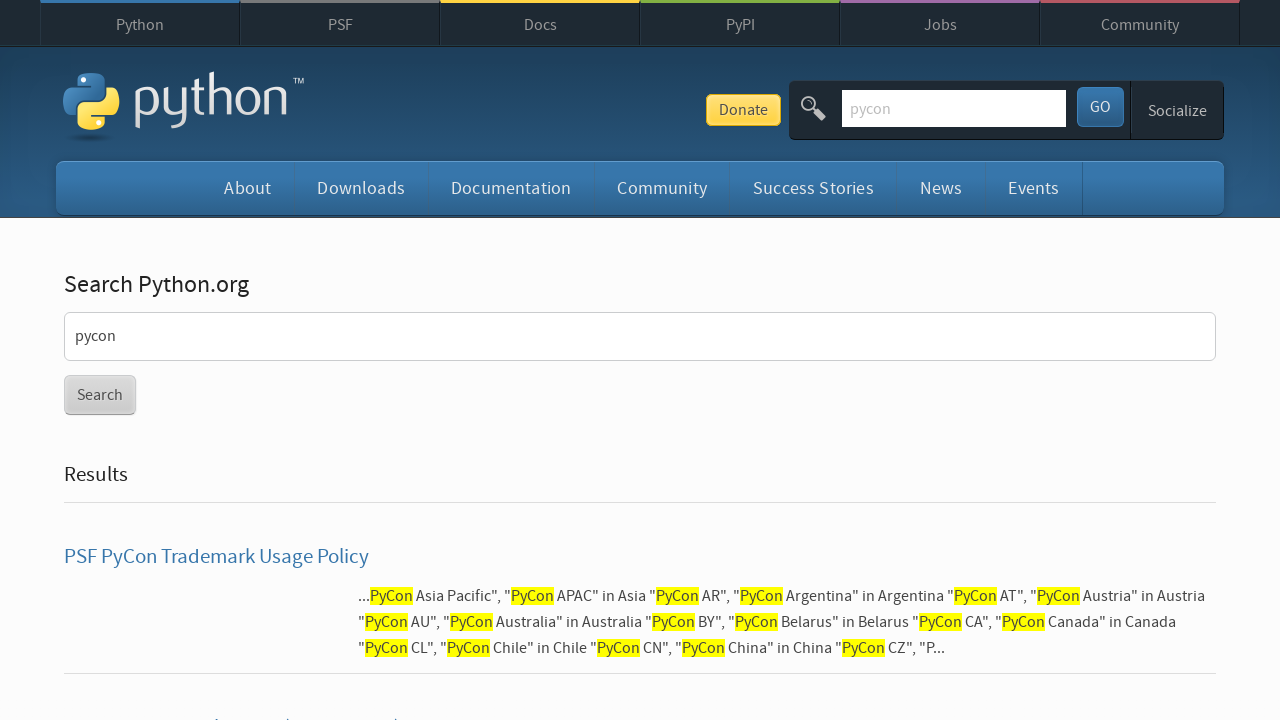

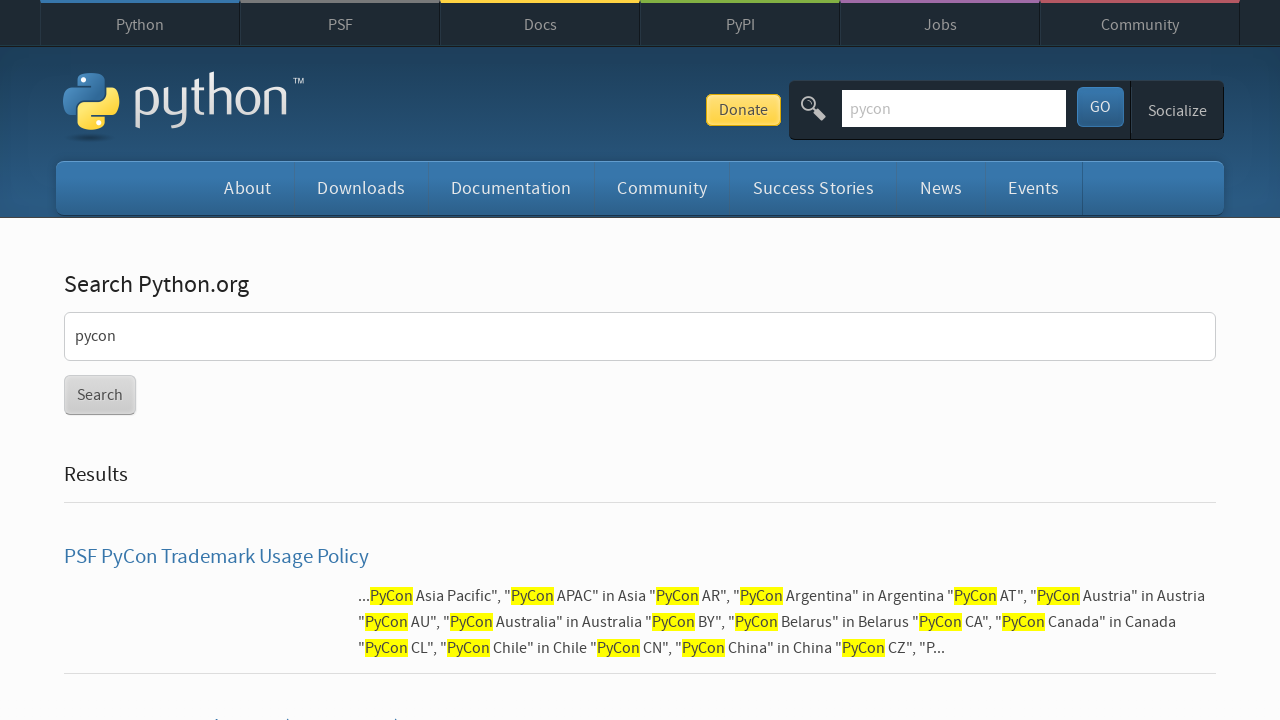